Tests drag and drop by offset - dragging element to specific coordinates

Starting URL: https://crossbrowsertesting.github.io/drag-and-drop

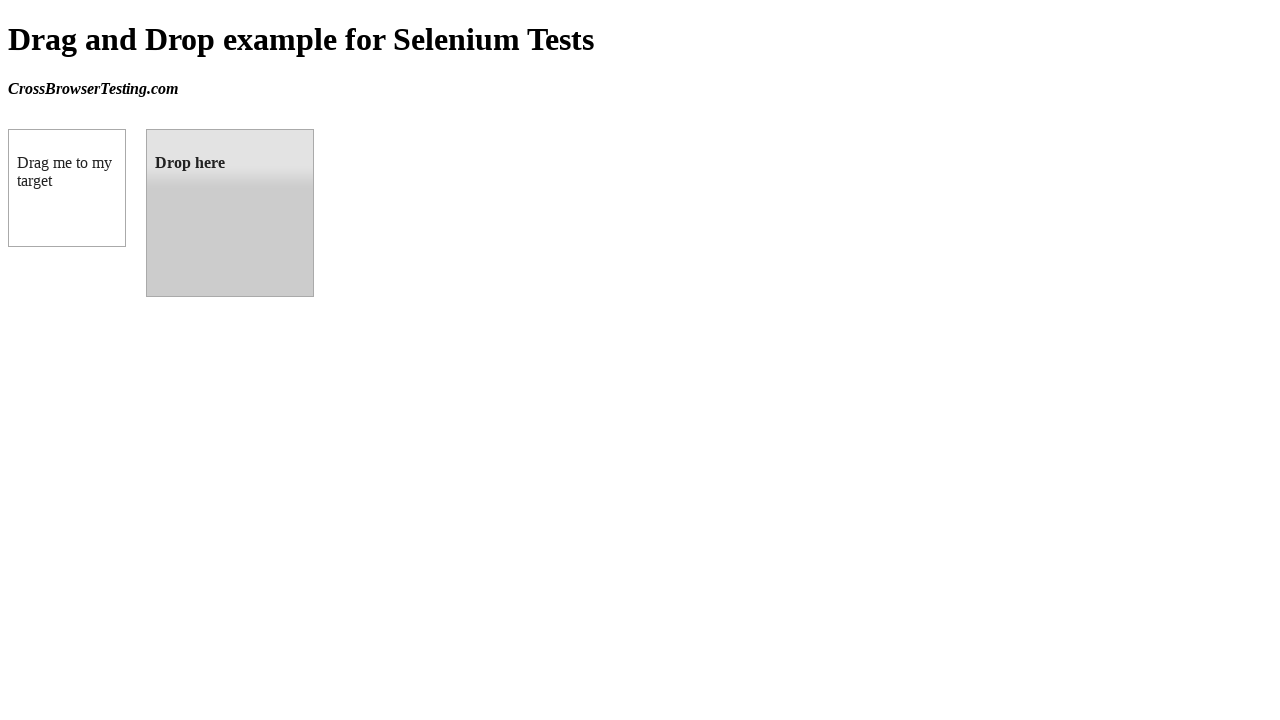

Waited for draggable element to load
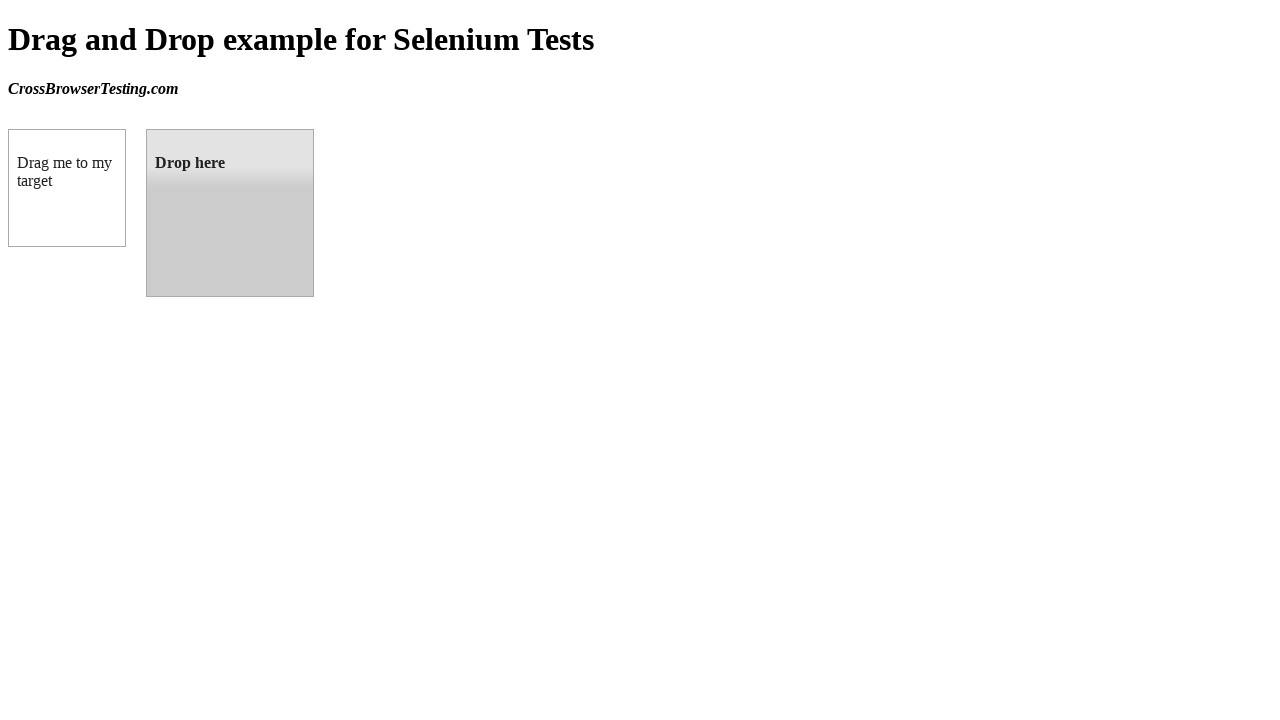

Located source draggable element
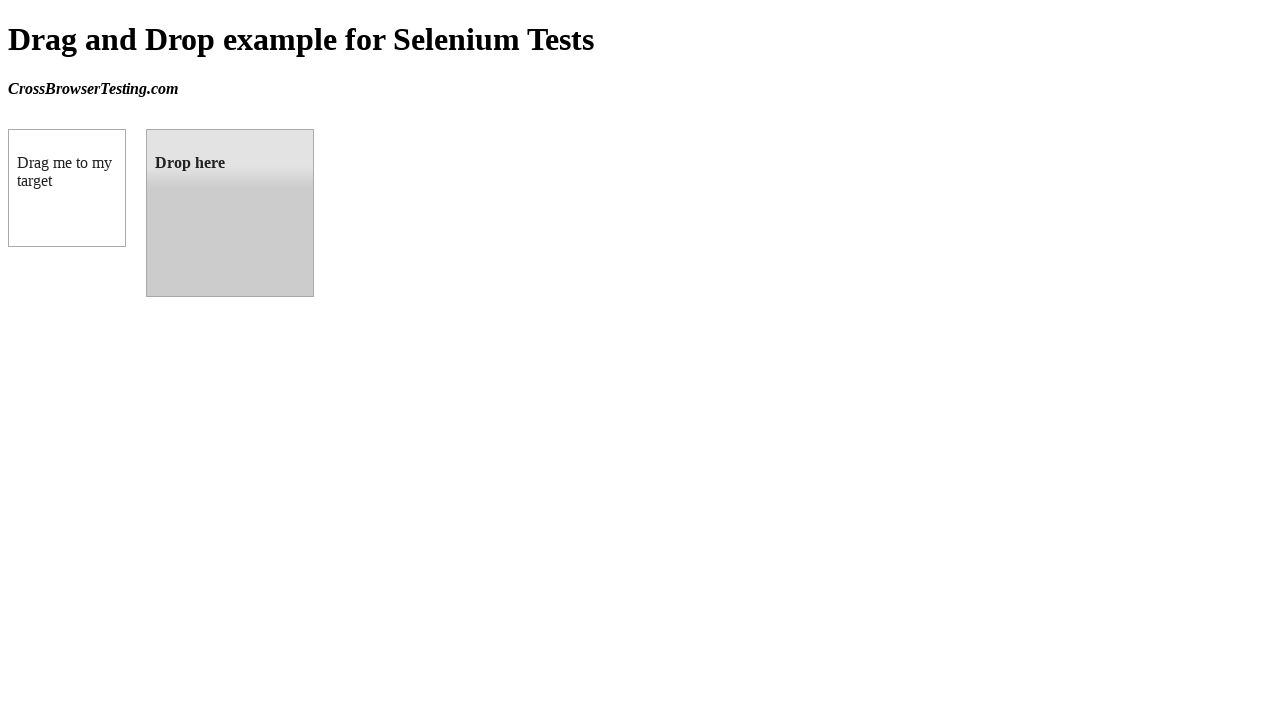

Located target droppable element
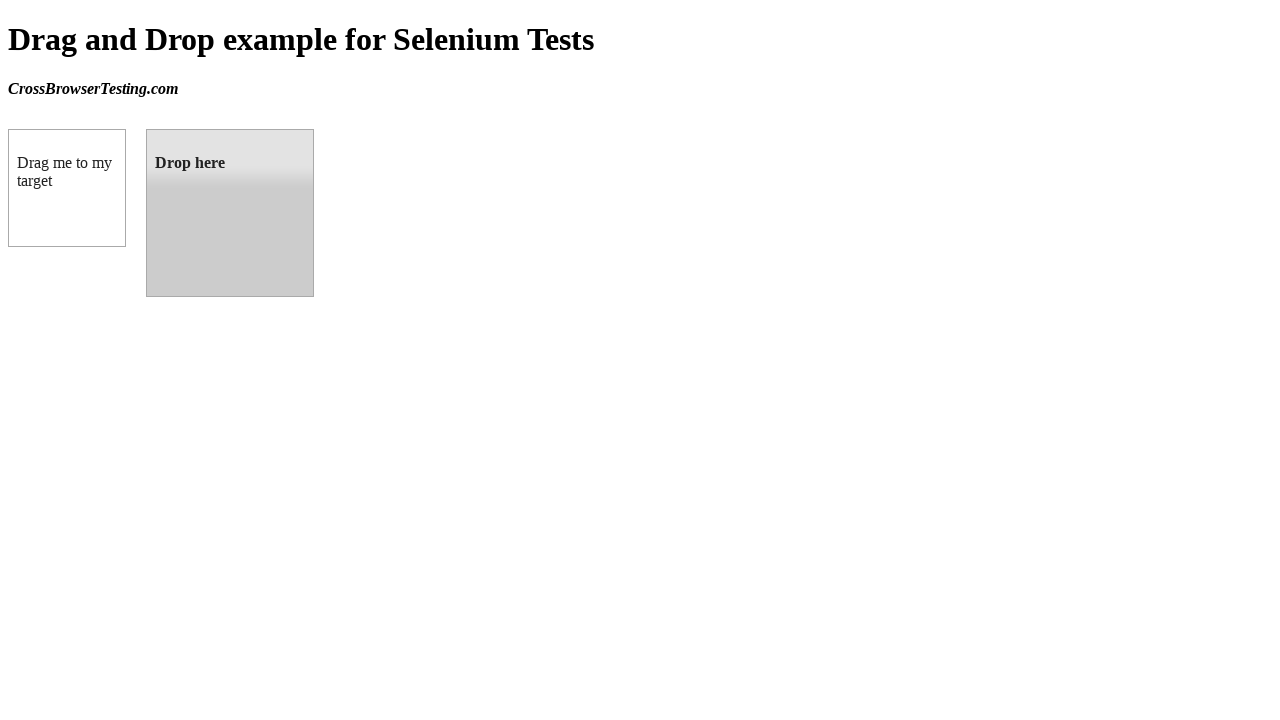

Retrieved bounding box coordinates of target element
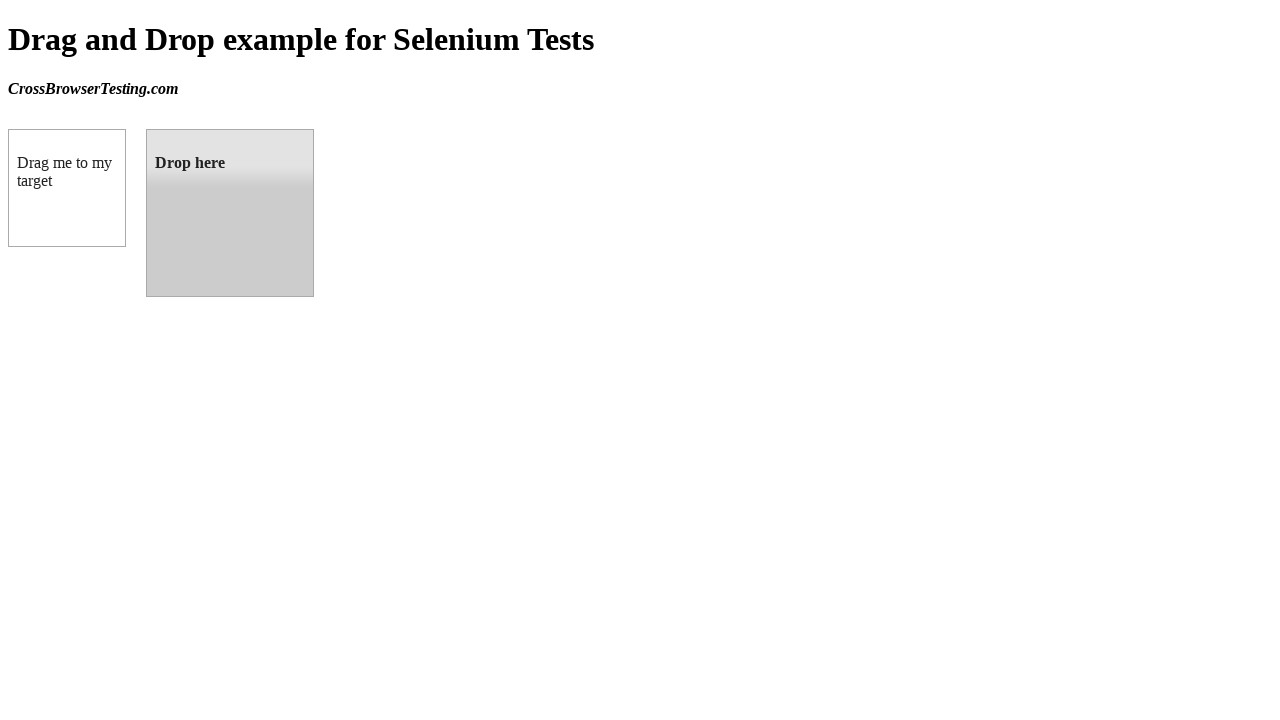

Dragged element to target position using drag_to method at (293, 259)
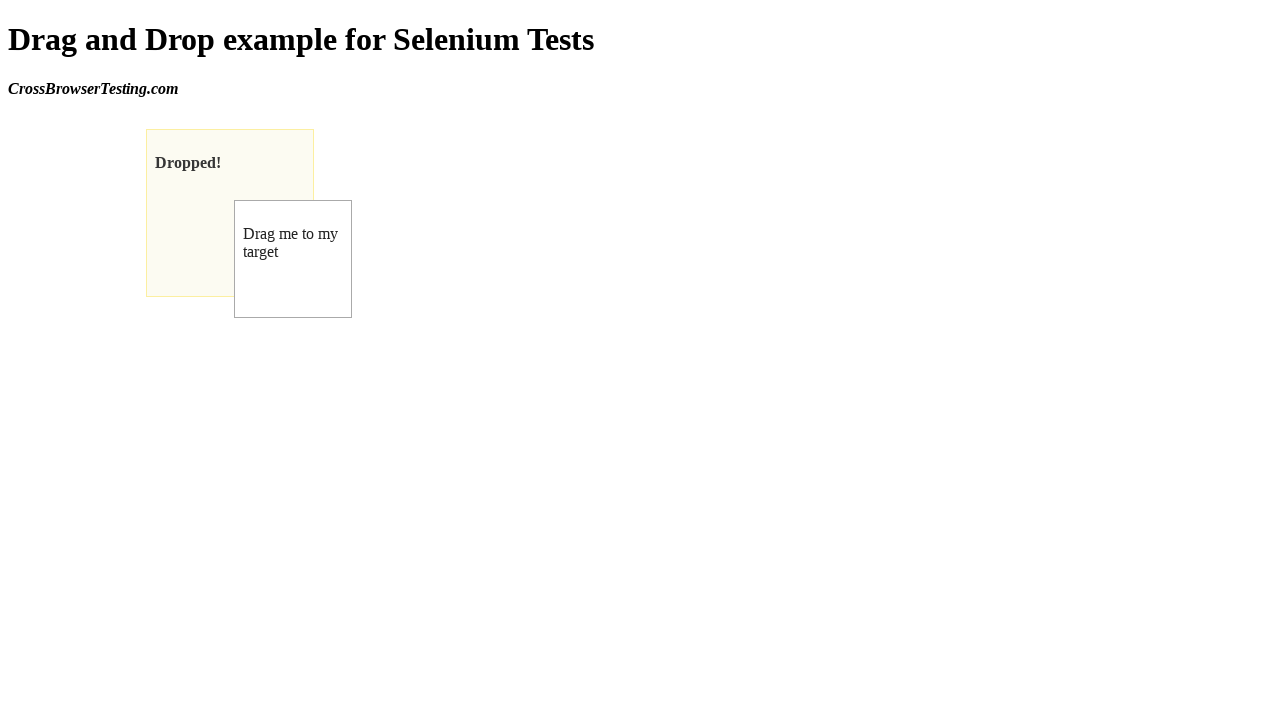

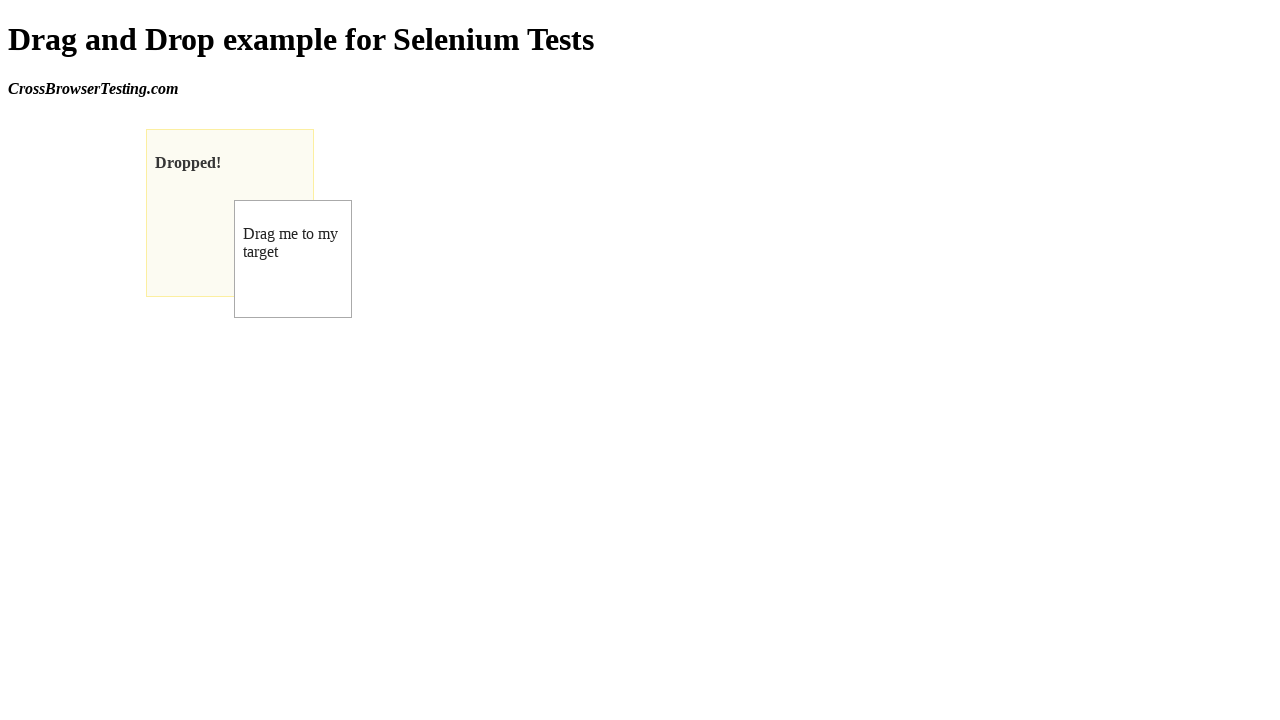